Tests a practice form by filling in personal information fields (first name, last name), selecting radio buttons for sex and experience, entering a date, checking a profession checkbox, and selecting options from dropdown menus before submitting.

Starting URL: https://awesomeqa.com/practice.html

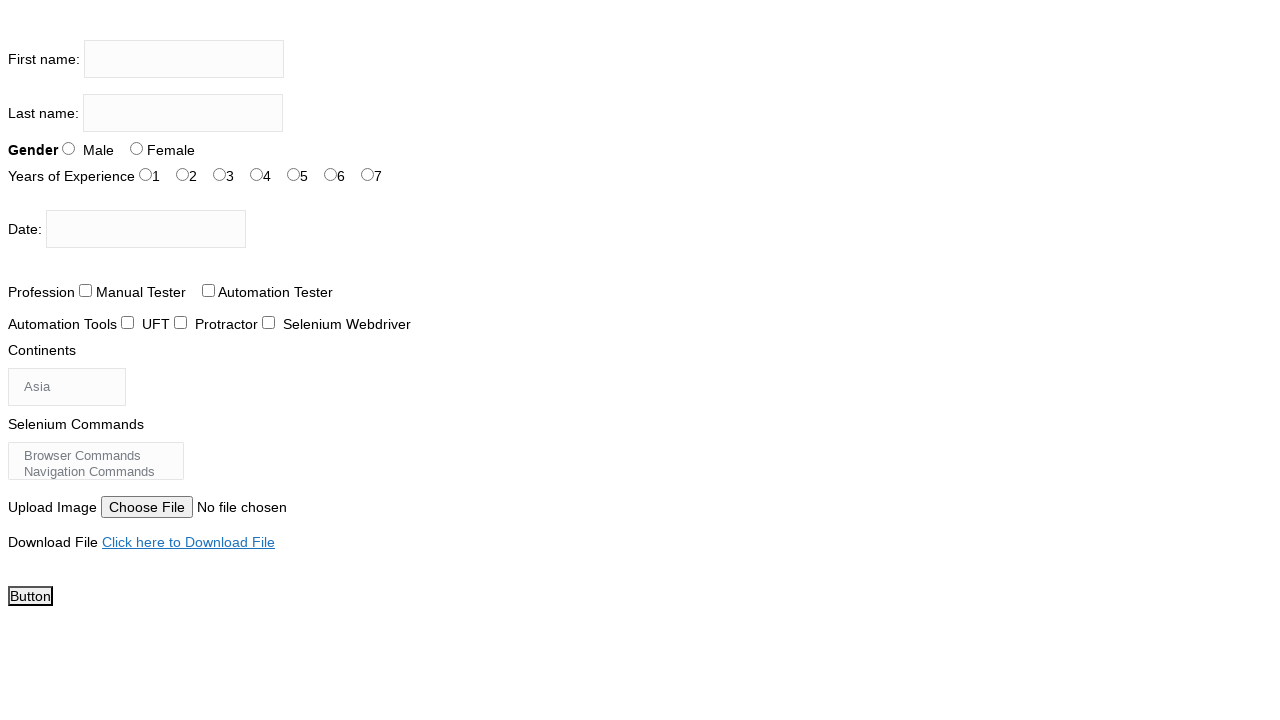

Verified current URL is the practice form page
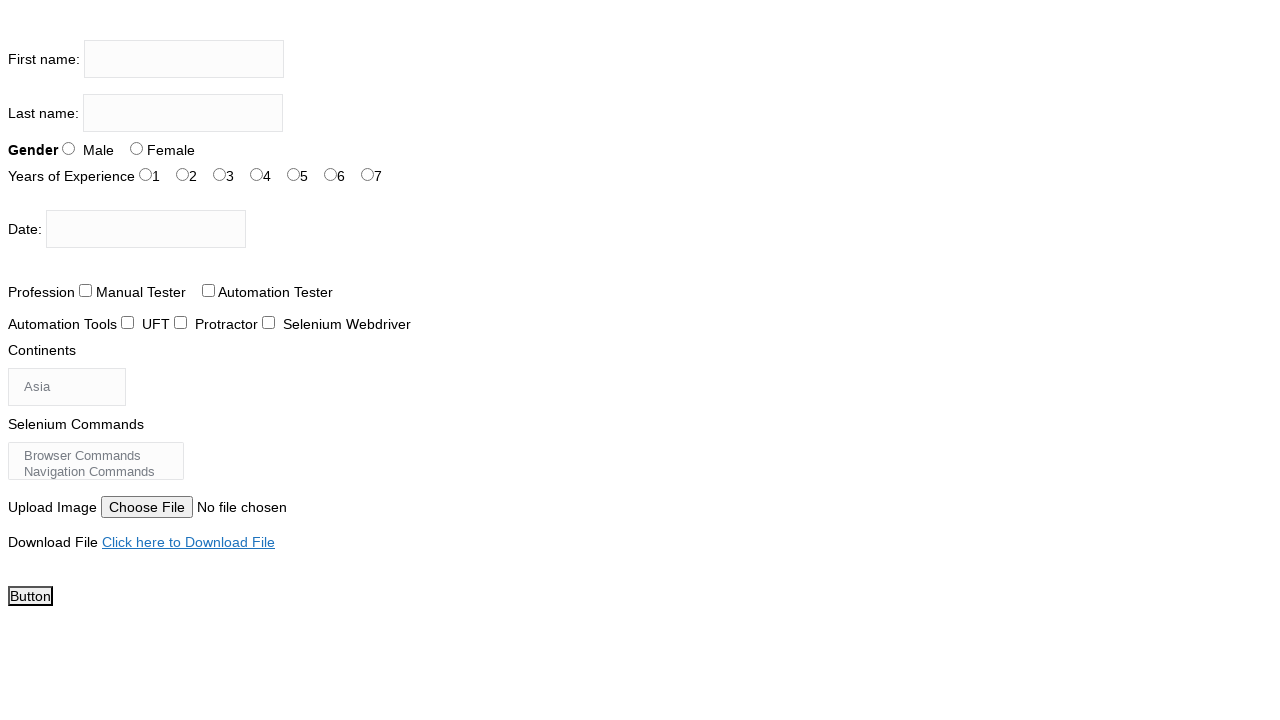

Filled first name field with 'Lipi' on input[name='firstname']
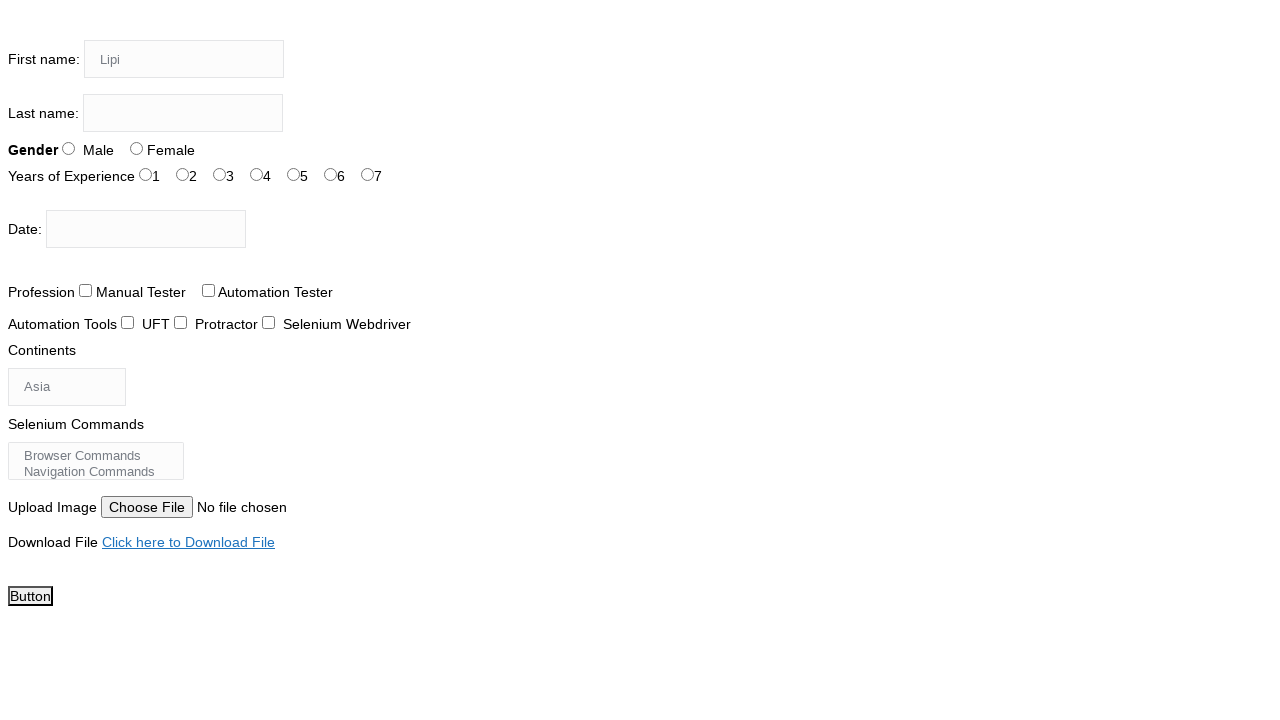

Filled last name field with 'Dubbaka' on input[name='lastname']
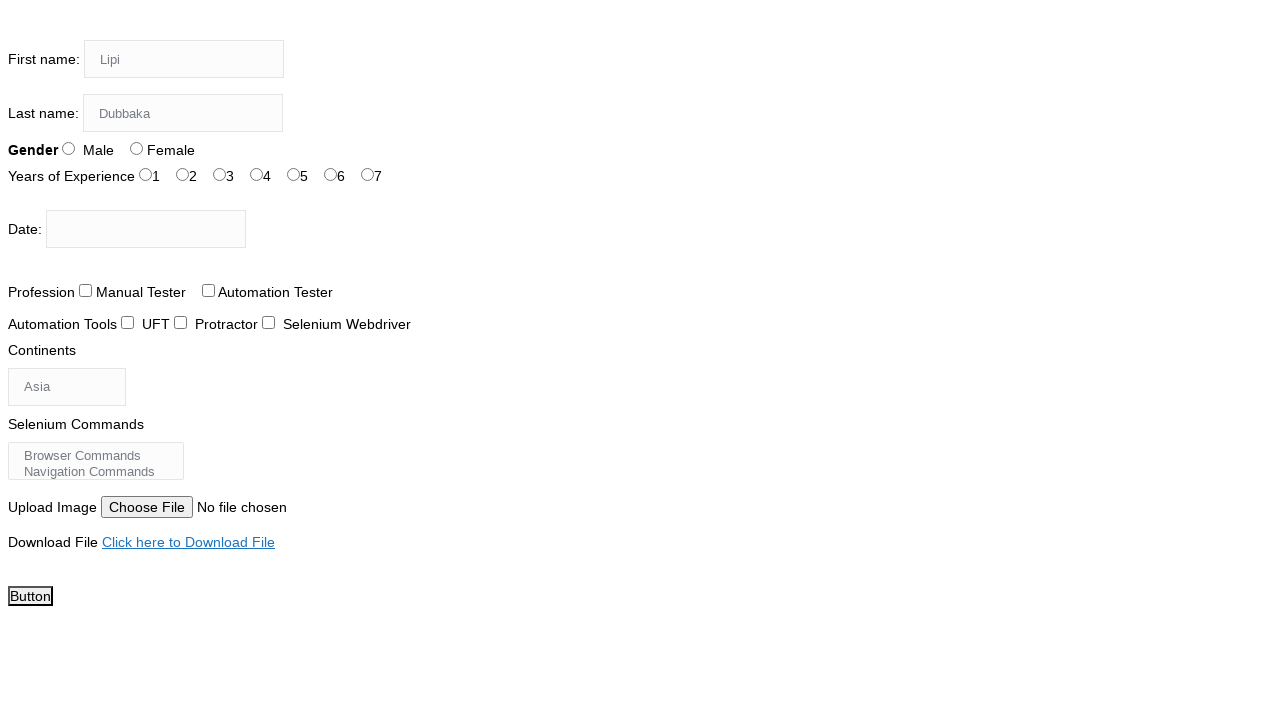

Selected Male radio button for sex at (136, 148) on #sex-1
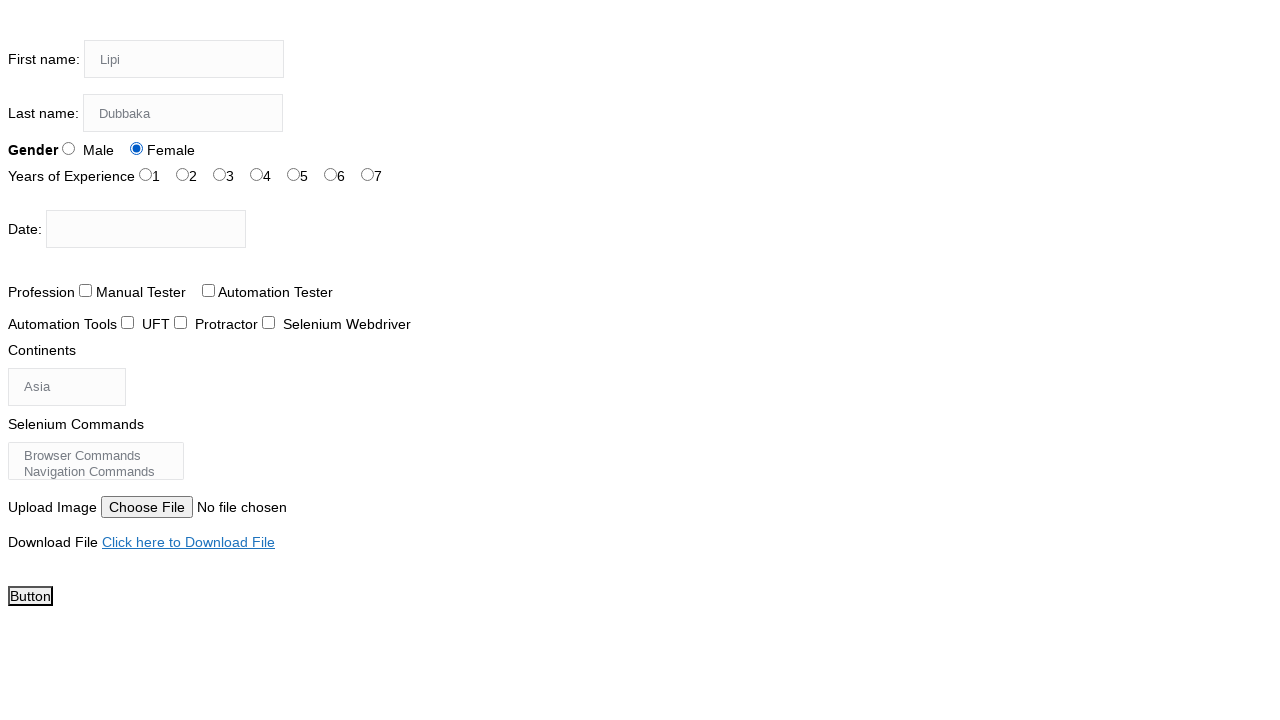

Selected 3 years experience radio button at (256, 174) on #exp-3
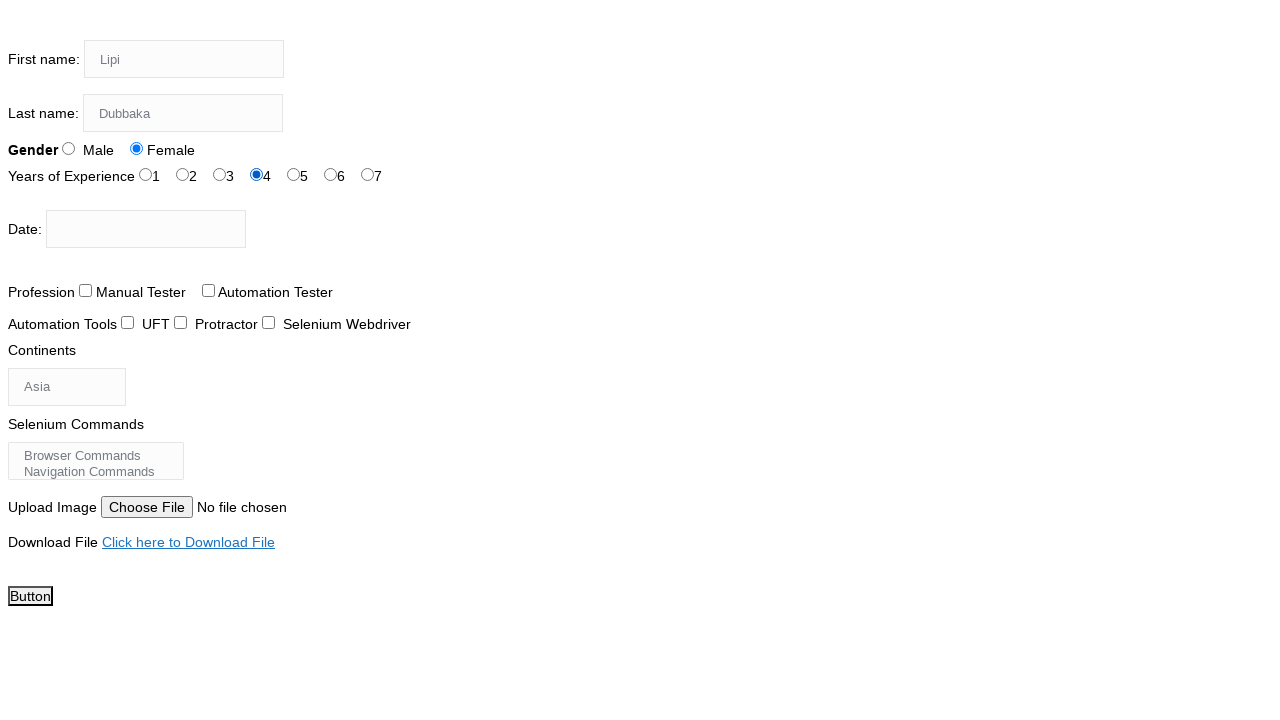

Filled datepicker field with date '12/10/2021' on #datepicker
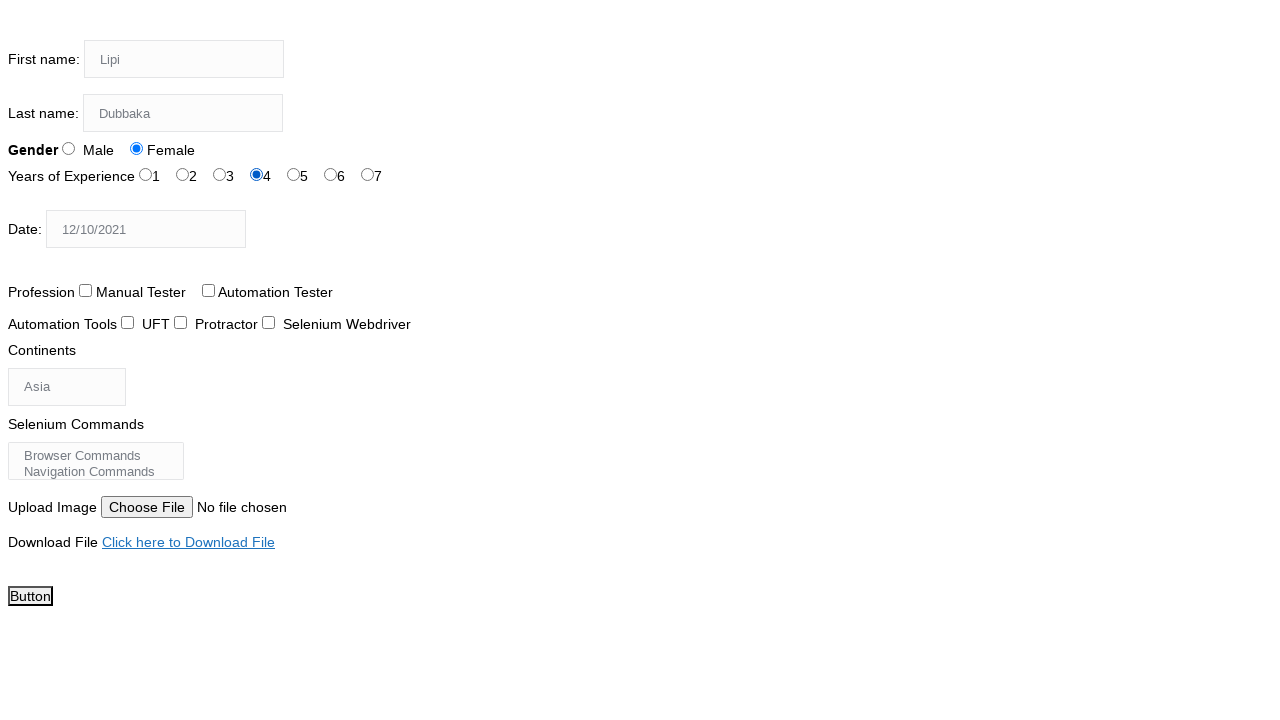

Checked Manual Tester profession checkbox at (208, 290) on #profession-1
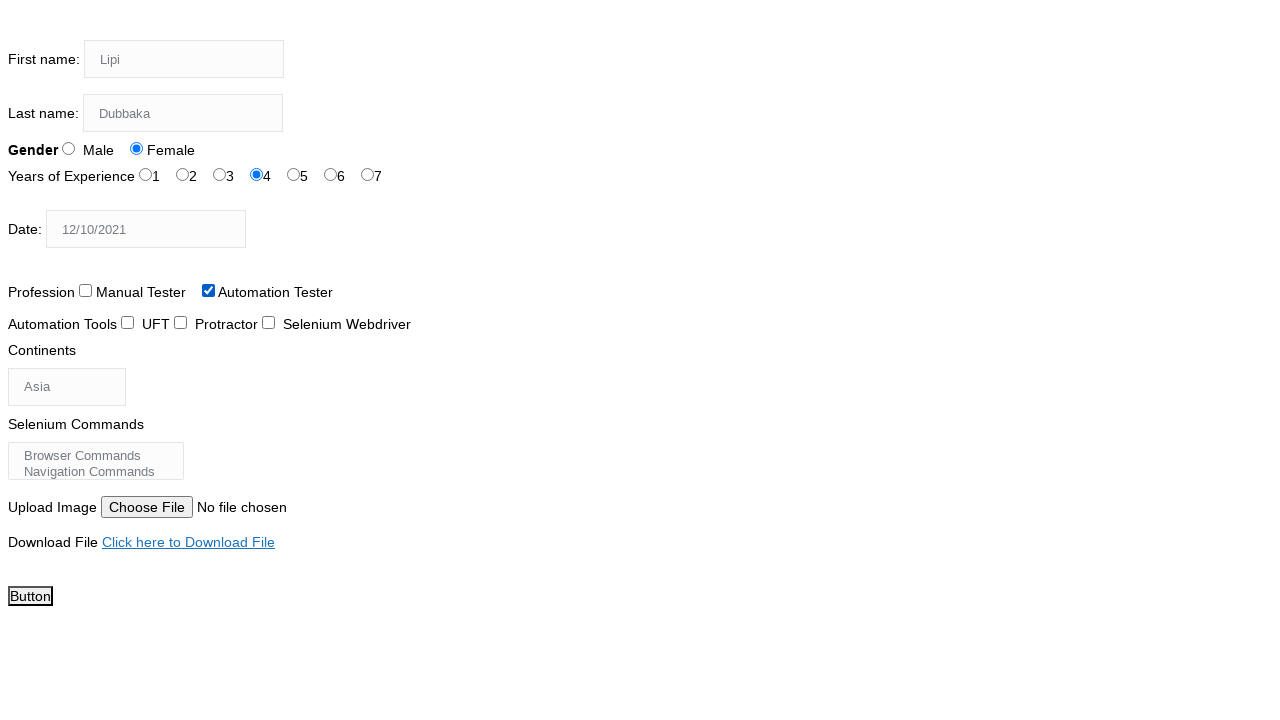

Waited for continents dropdown to become visible
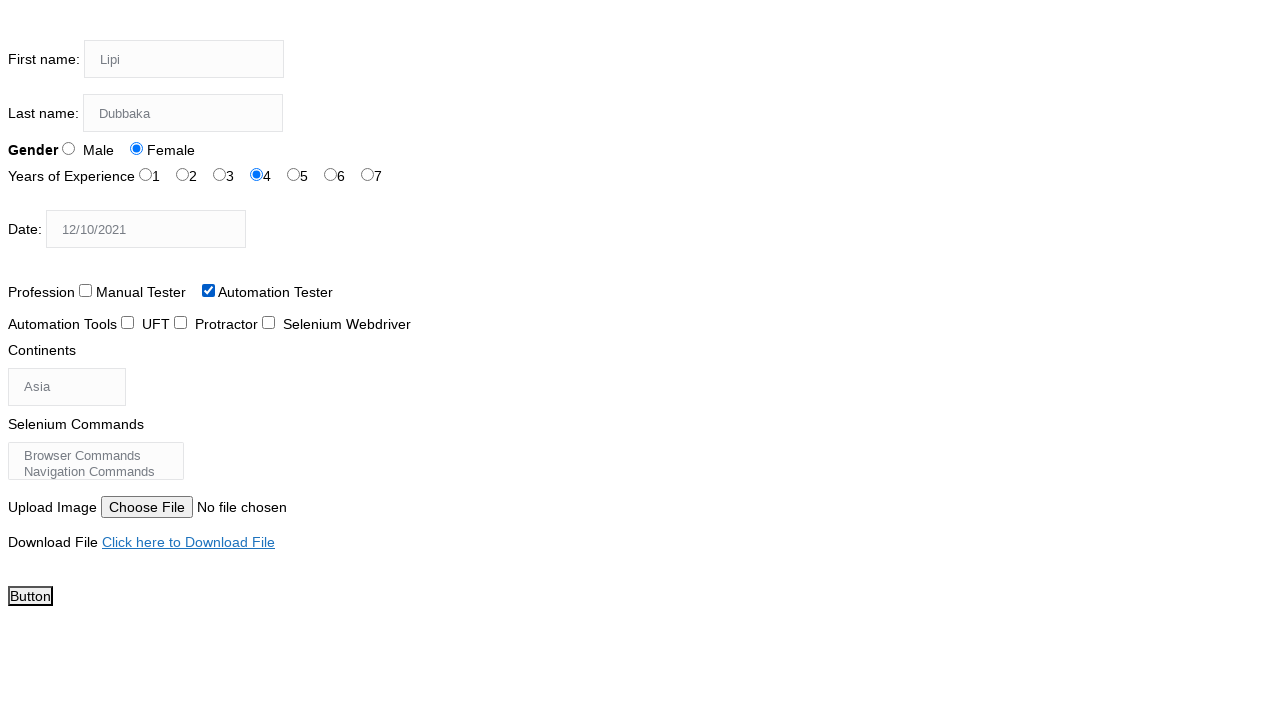

Selected 'Asia' from continents dropdown on #continents
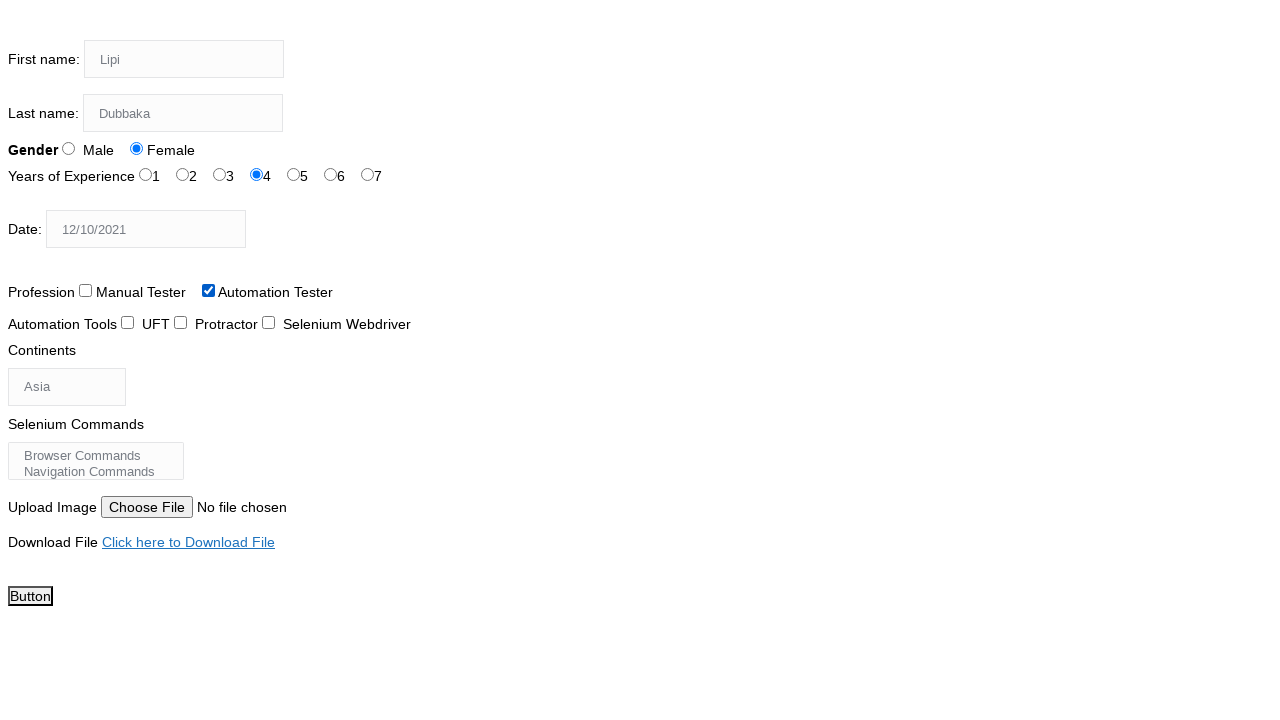

Selected 'WebElement Commands' from Selenium Commands dropdown on #selenium_commands
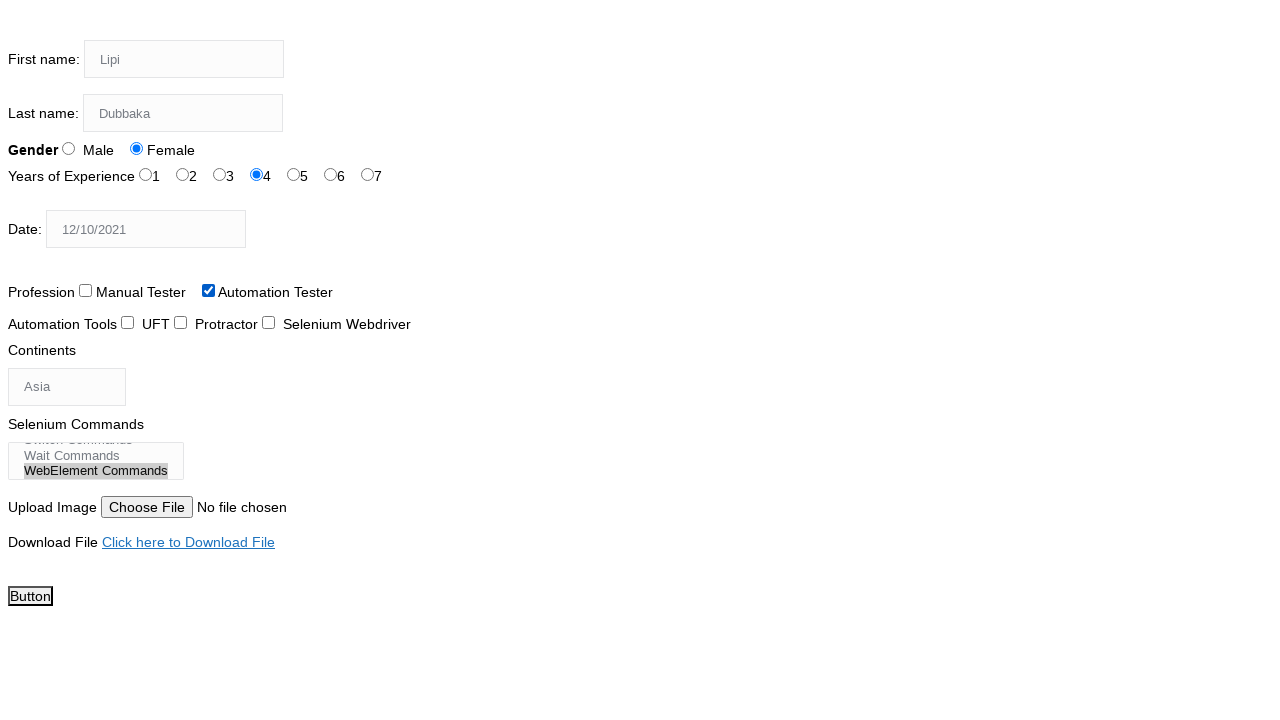

Clicked submit button to submit the form at (30, 596) on #submit
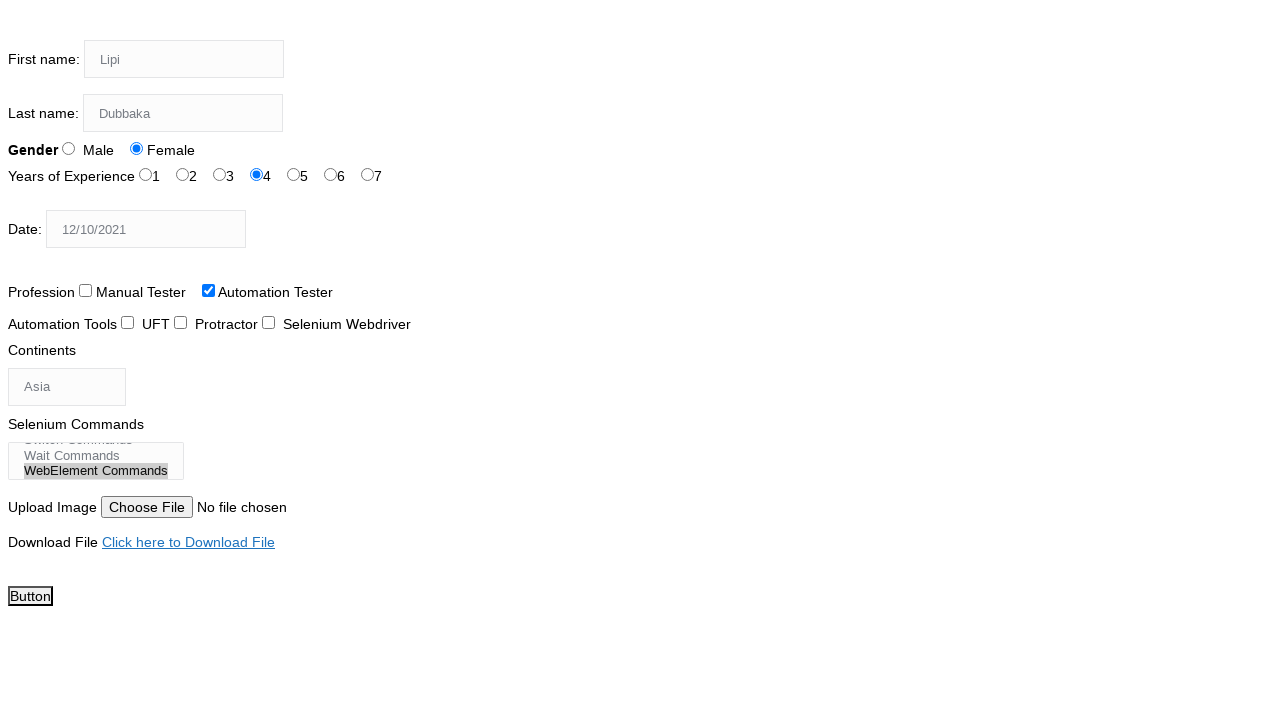

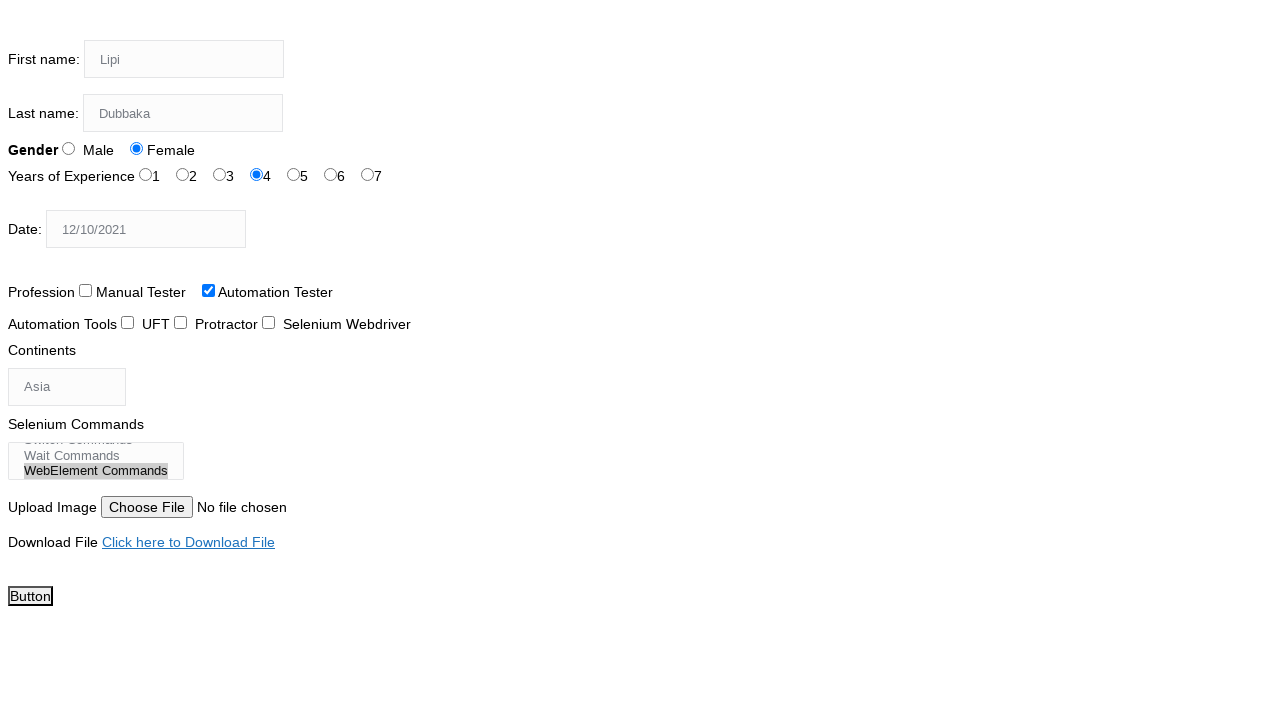